Tests different click actions including double-click, right-click (context click), and regular click on buttons

Starting URL: https://demoqa.com/buttons

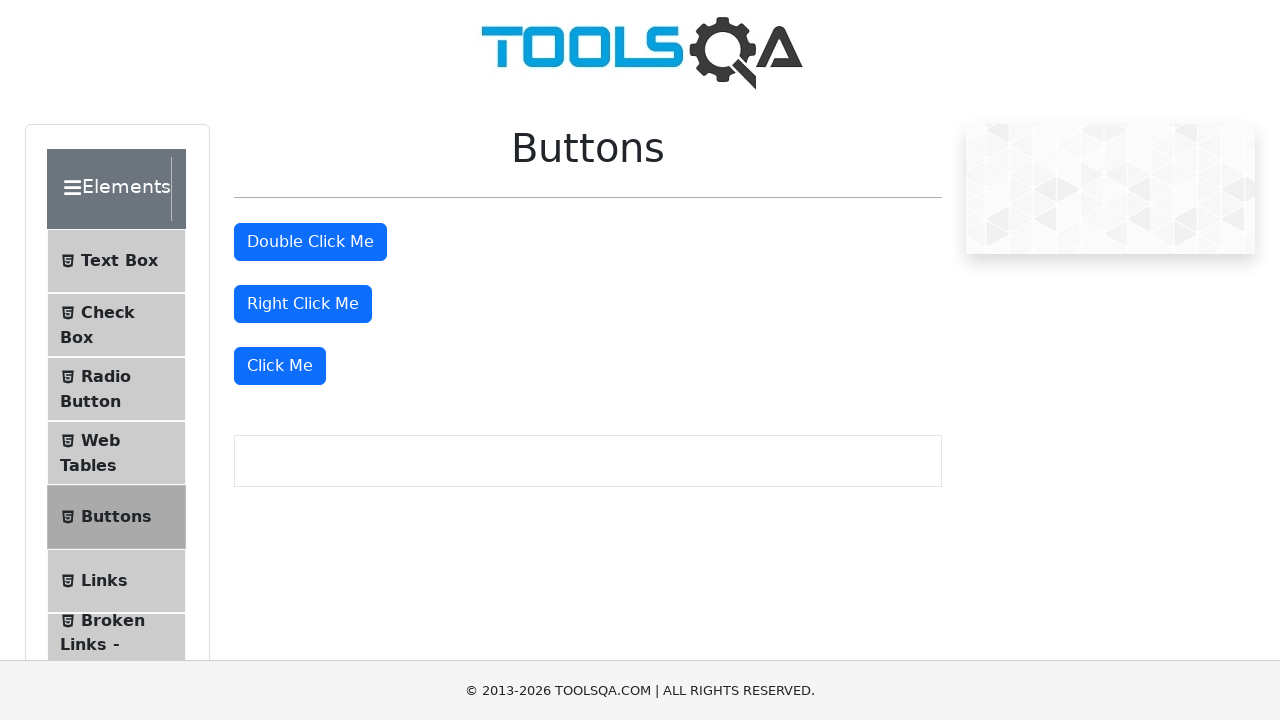

Double-clicked on the double click button at (310, 242) on #doubleClickBtn
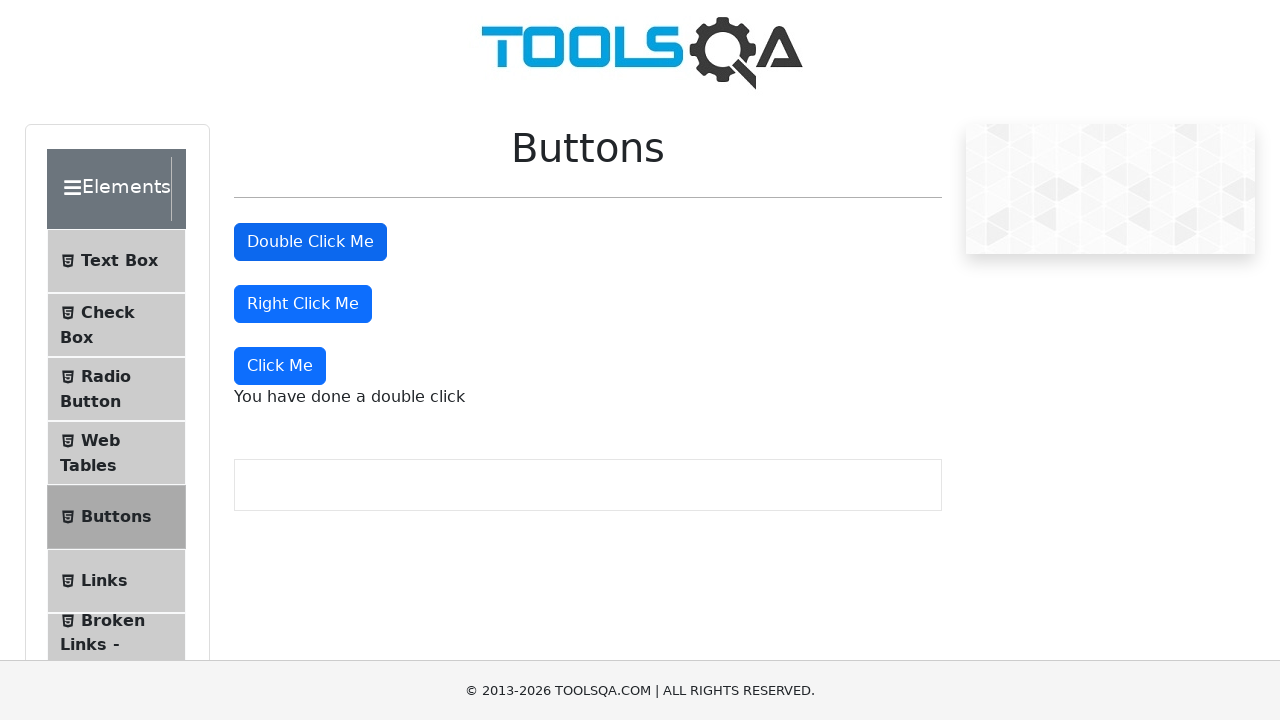

Right-clicked on the right click button at (303, 304) on #rightClickBtn
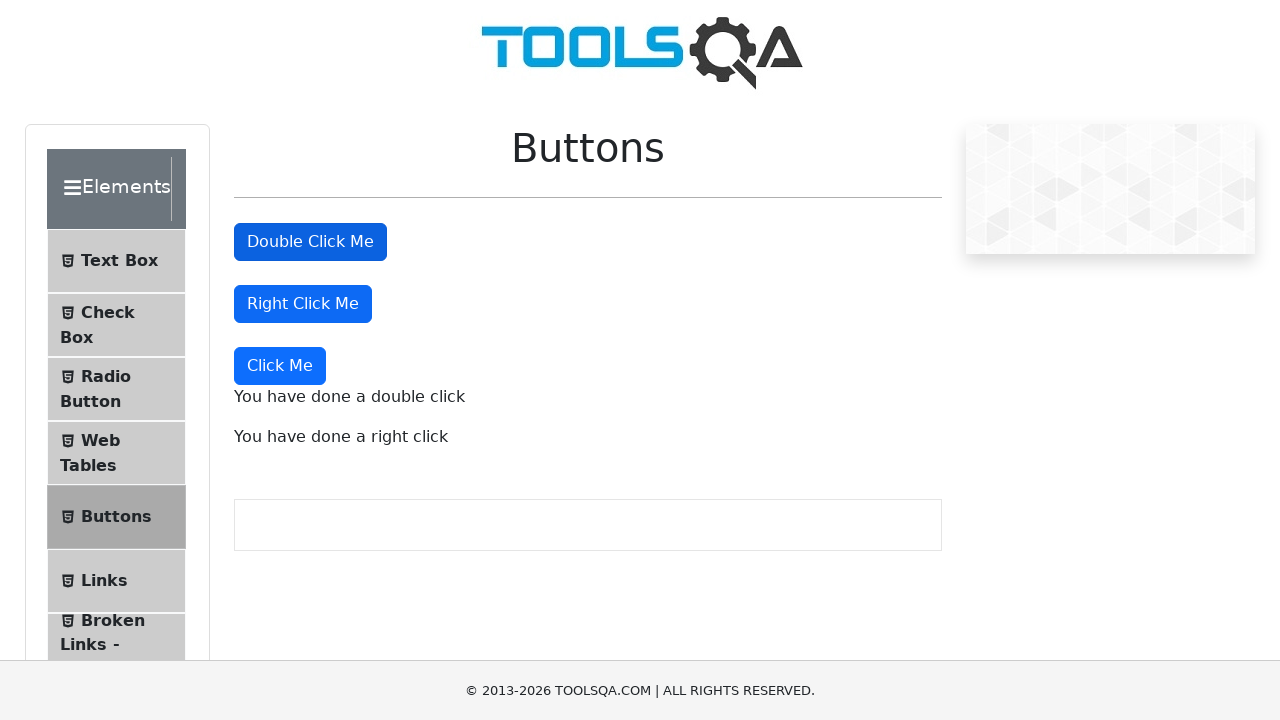

Clicked on the 'Click Me' button at (280, 366) on xpath=//button[text()='Click Me']
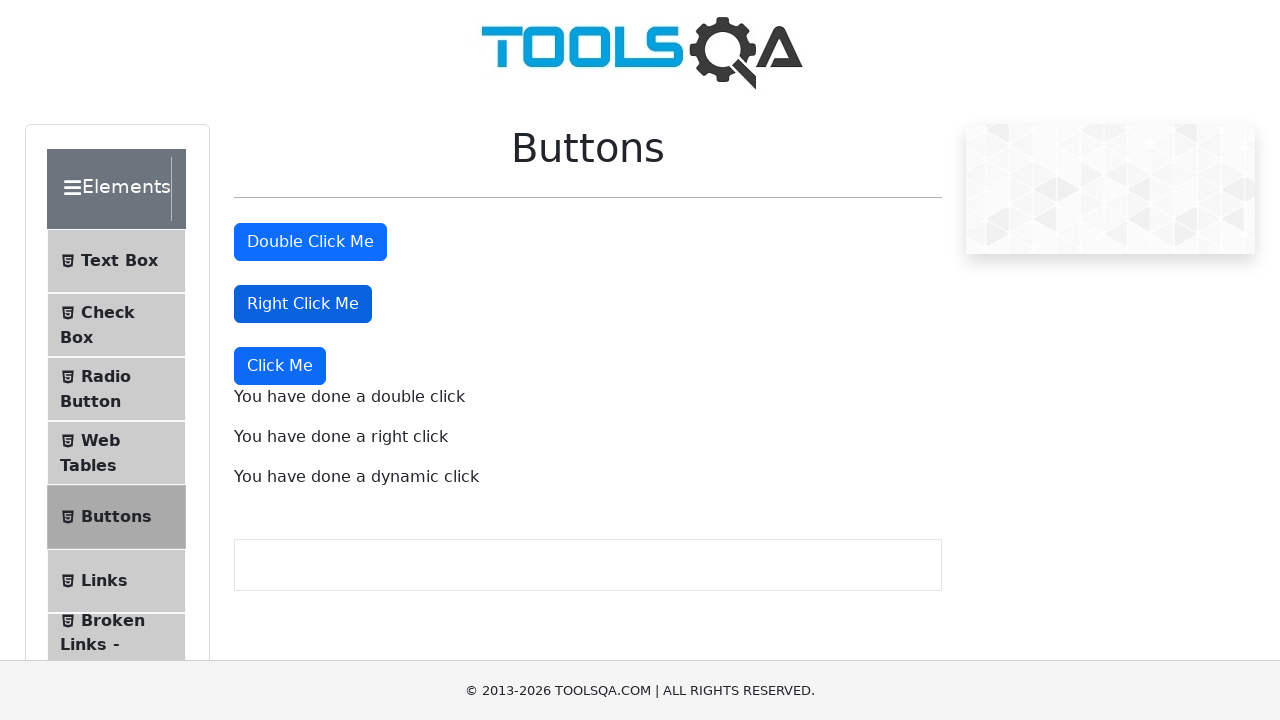

Double-click message appeared
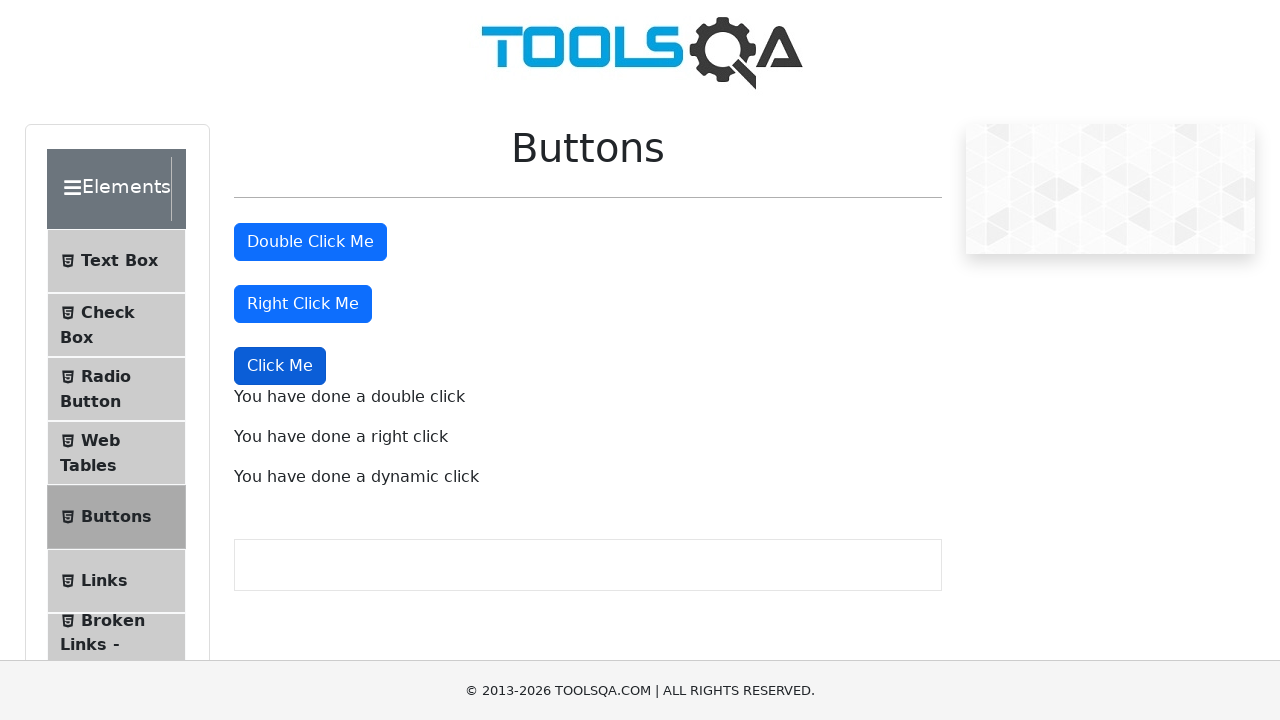

Right-click message appeared
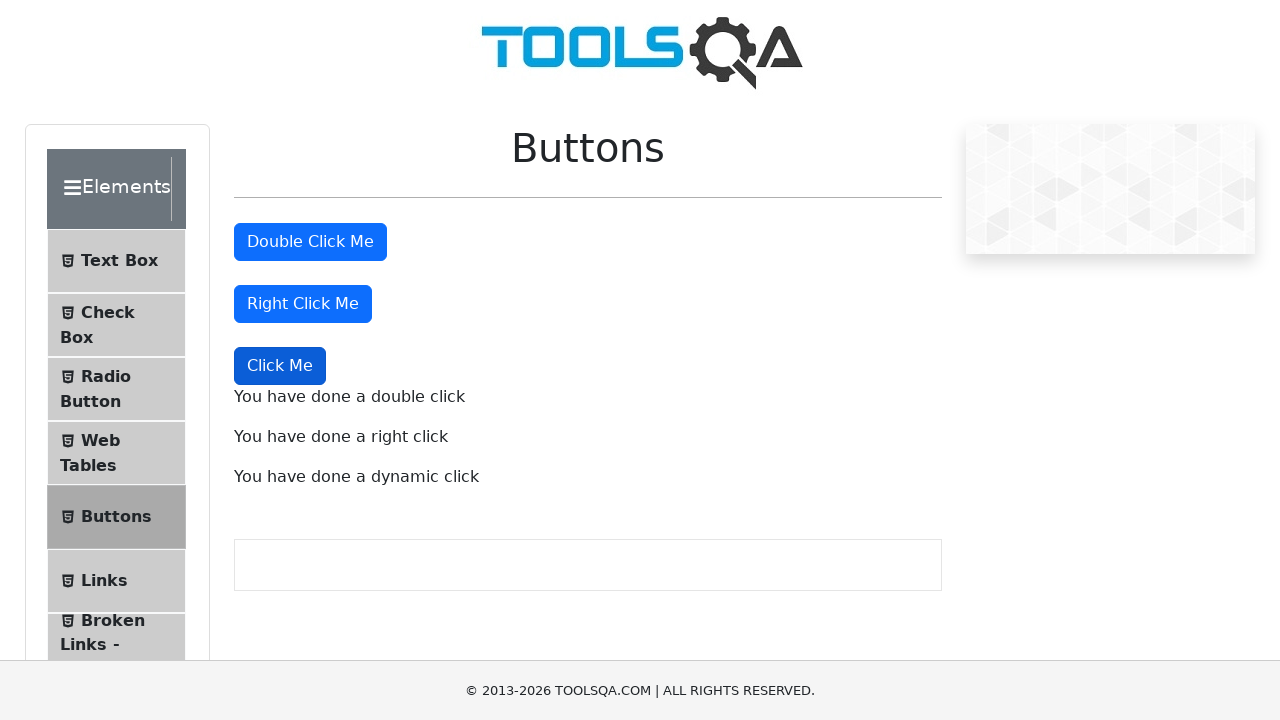

Dynamic click message appeared
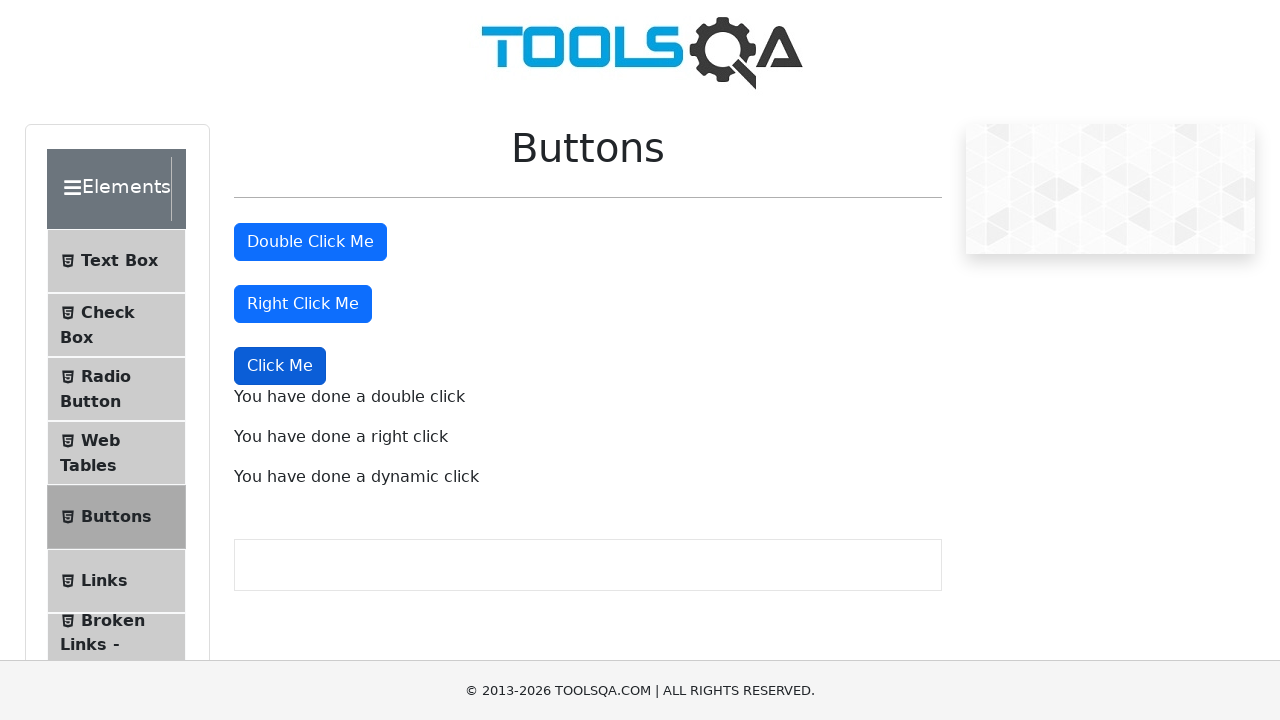

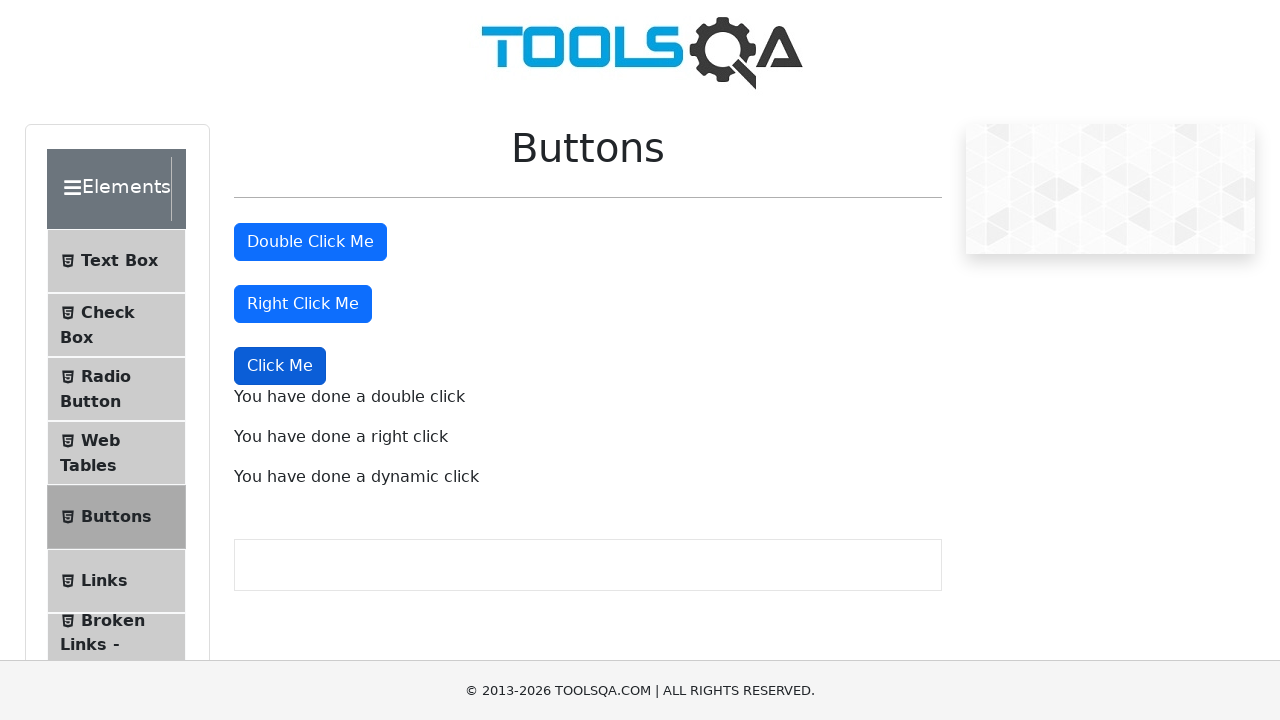